Tests an app store application by clicking through different category filters (Social, Games, News, Food) and performing a search to verify the correct number of items are displayed

Starting URL: https://qaappstore.ccbp.tech

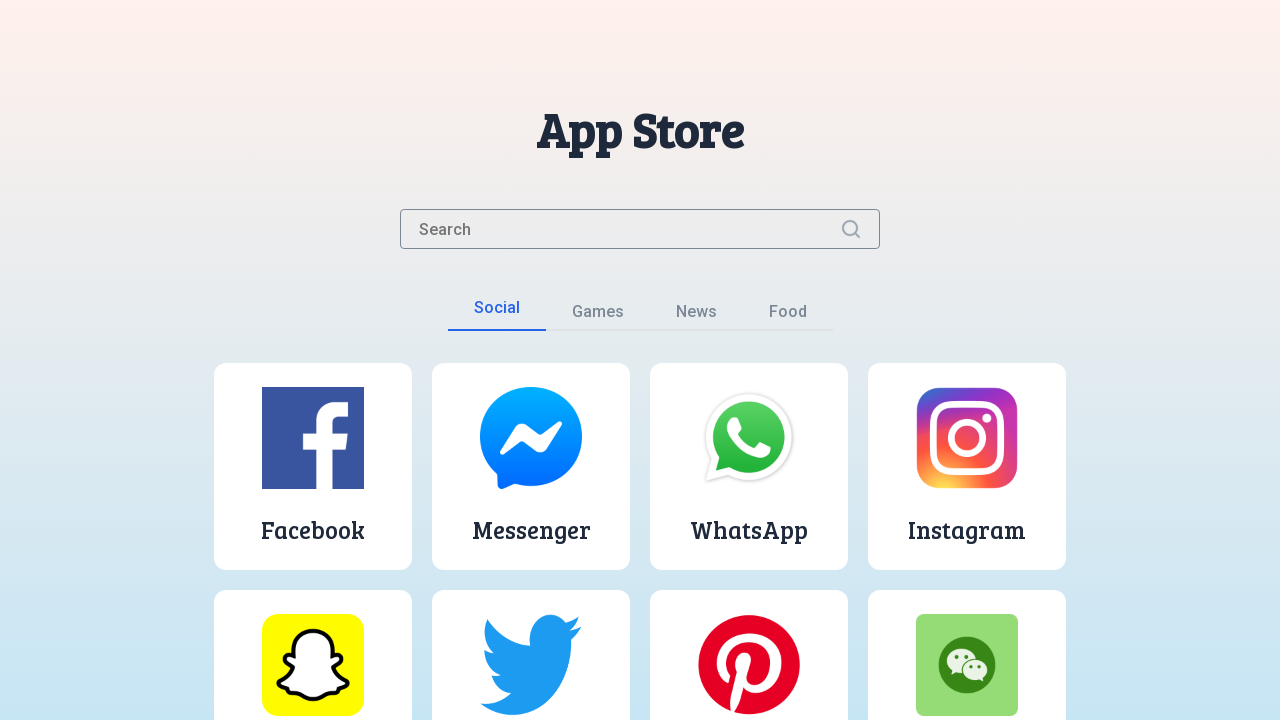

Clicked Social category filter at (496, 314) on button:has-text('Social')
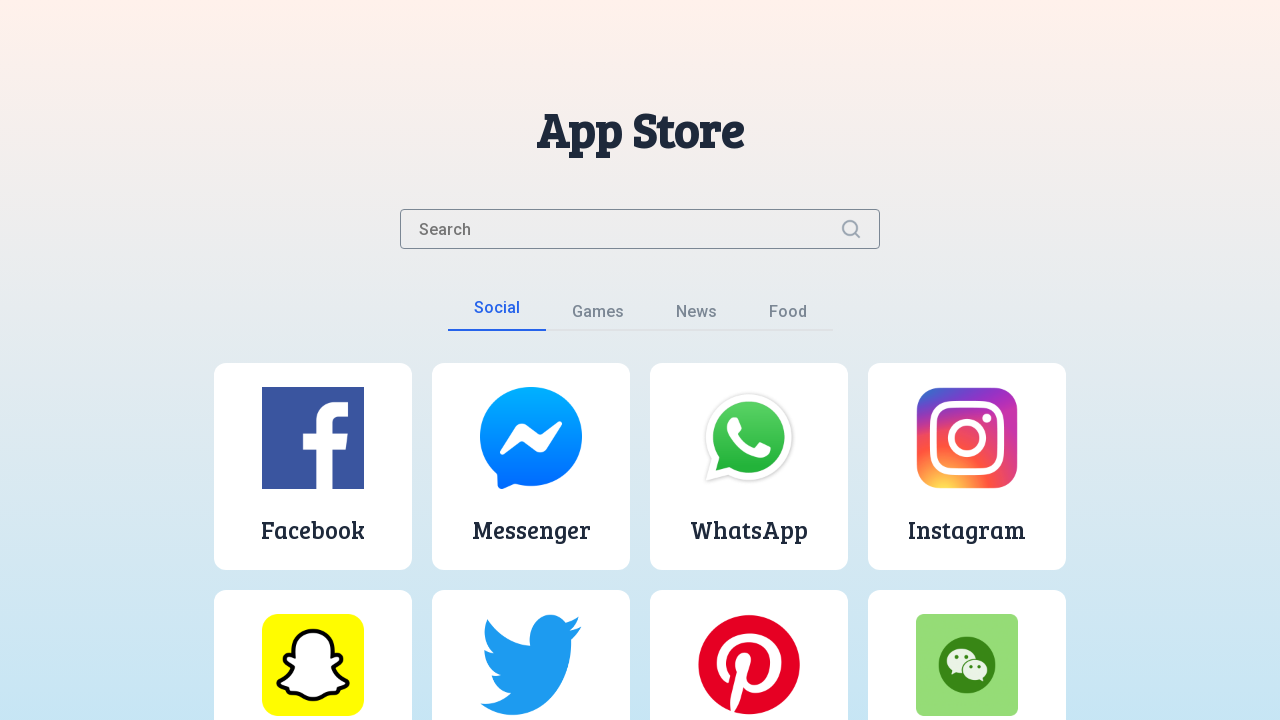

Social category items loaded
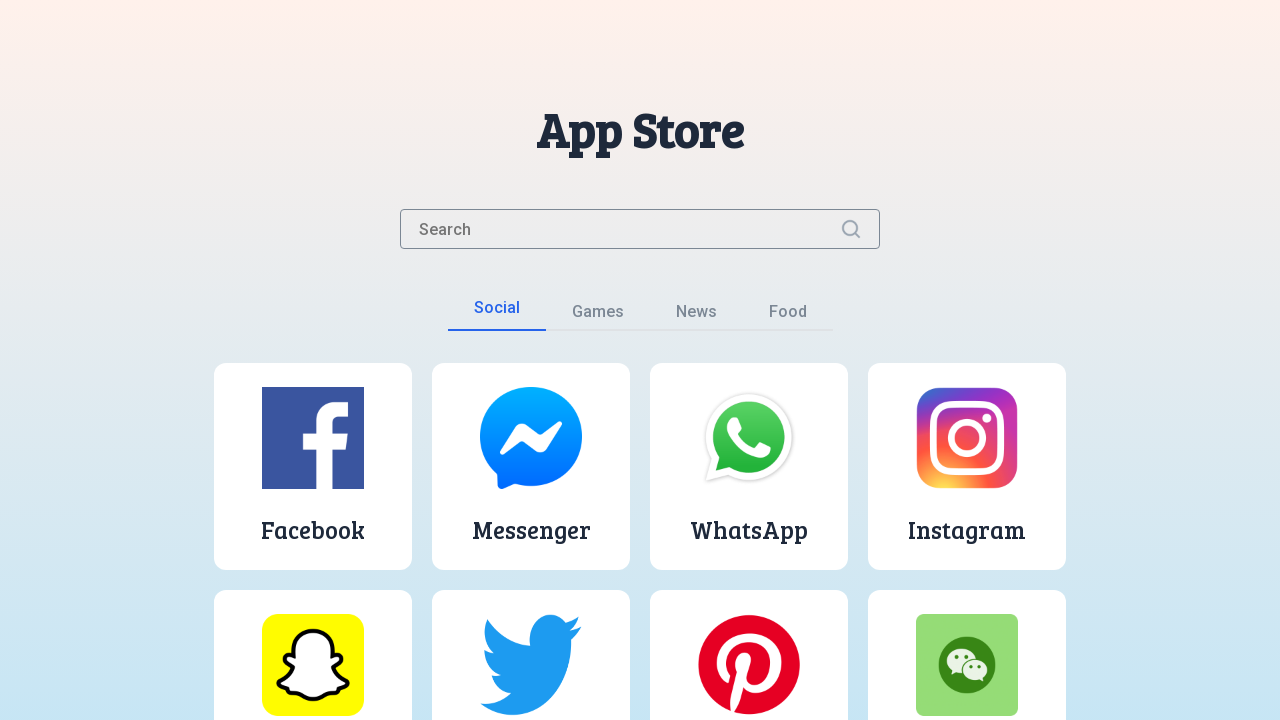

Clicked Games category filter at (598, 316) on button:has-text('Games')
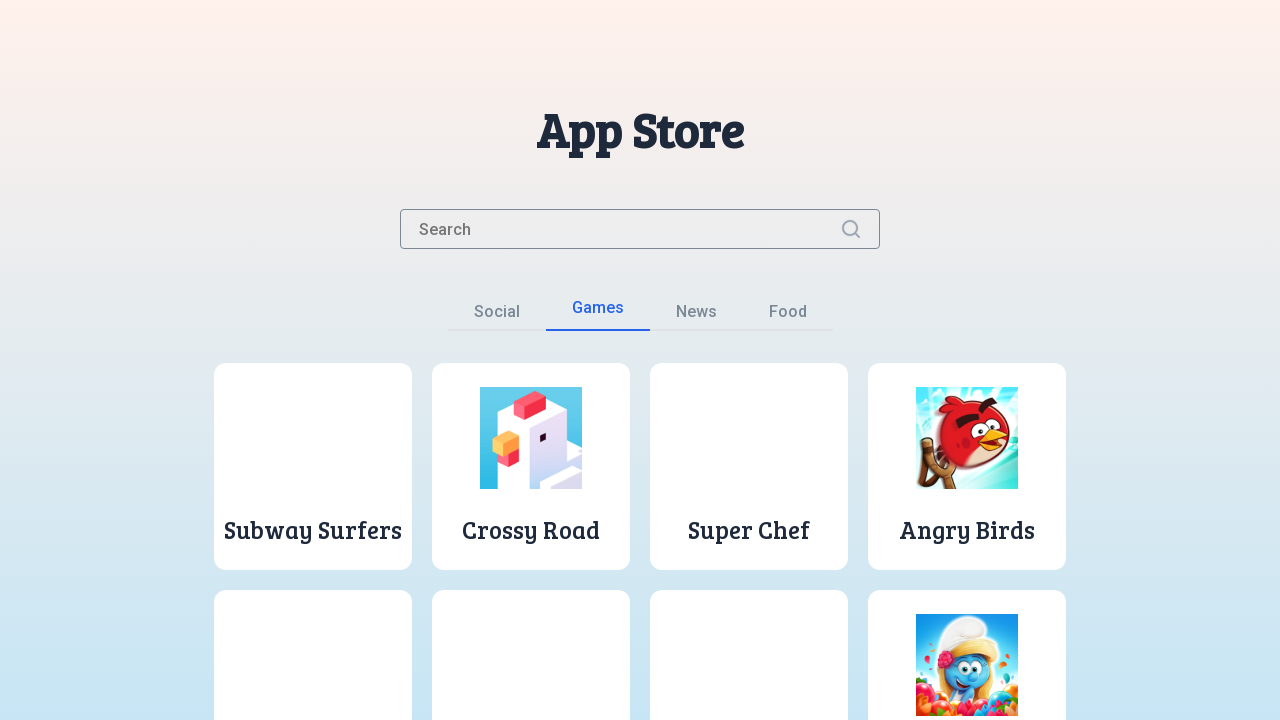

Games category items loaded
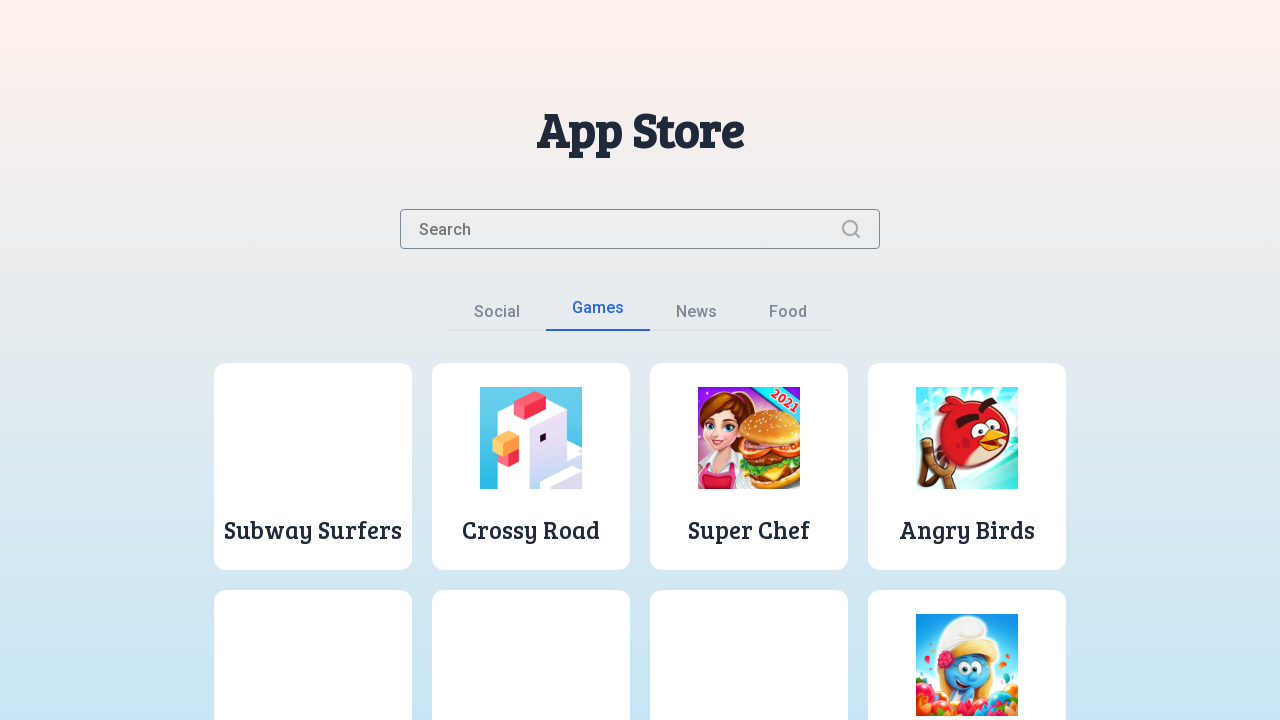

Clicked News category filter at (696, 316) on button:has-text('News')
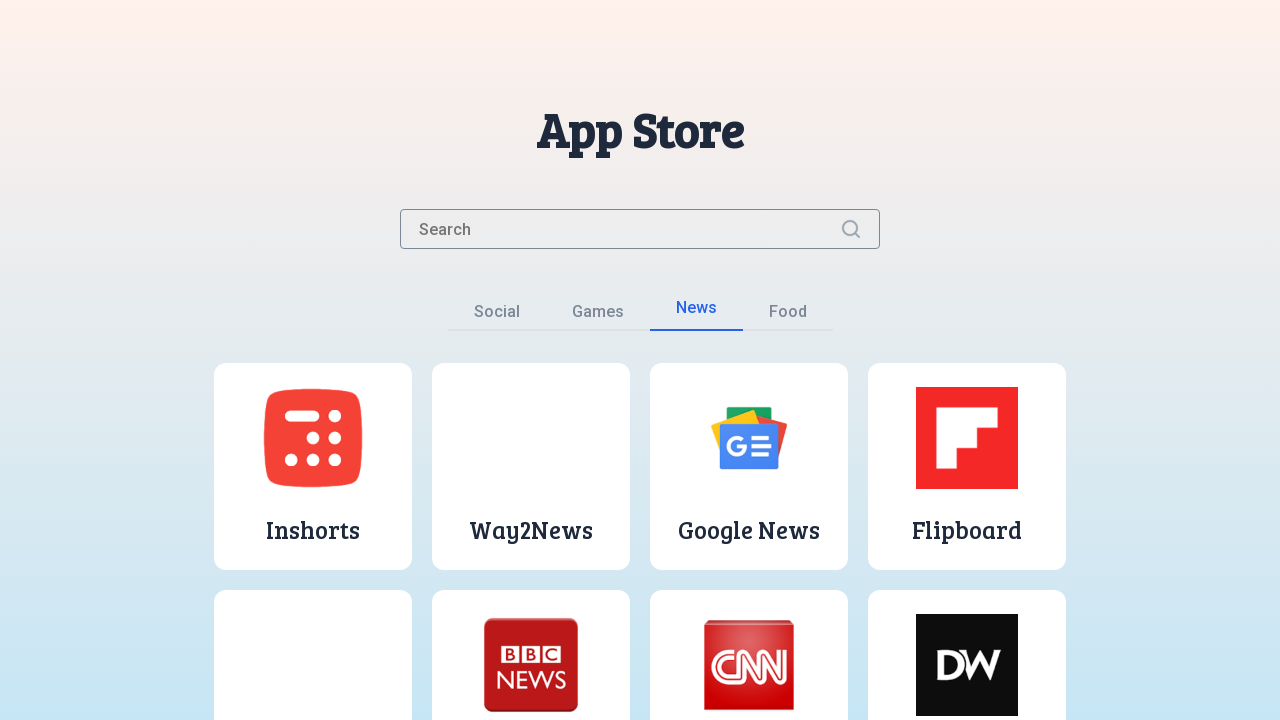

News category items loaded
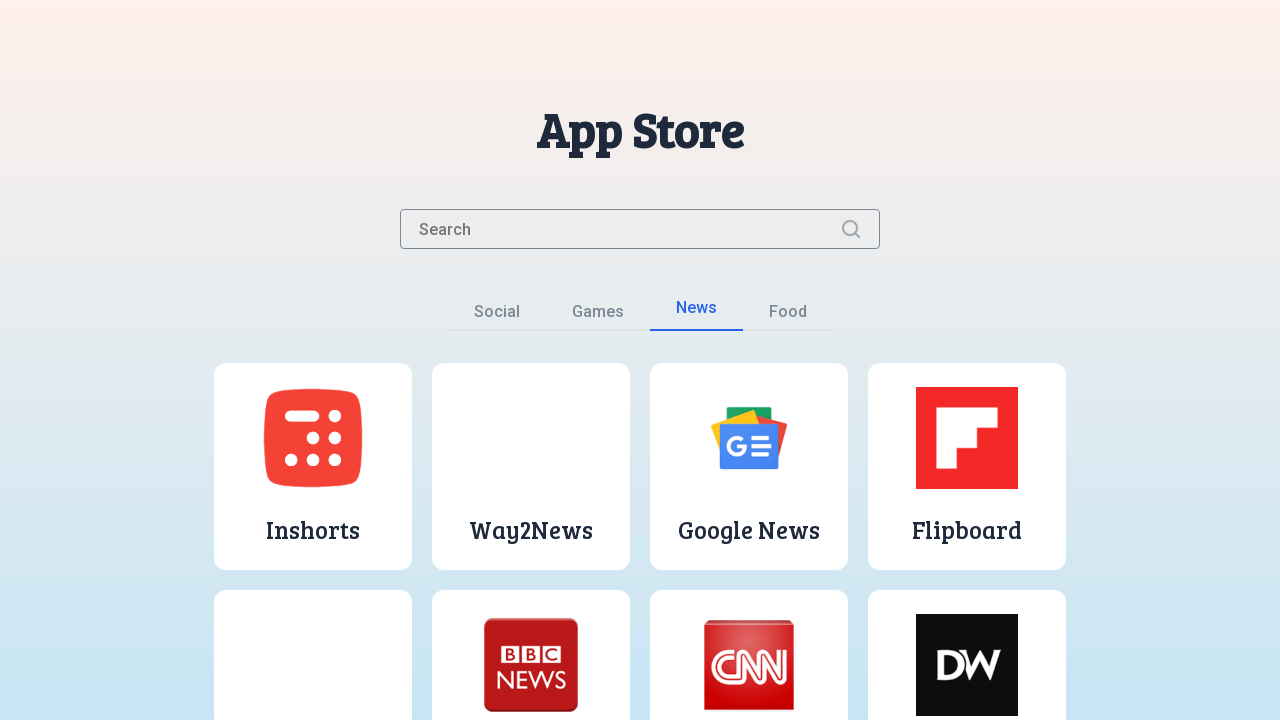

Clicked Food category filter at (788, 316) on button:has-text('Food')
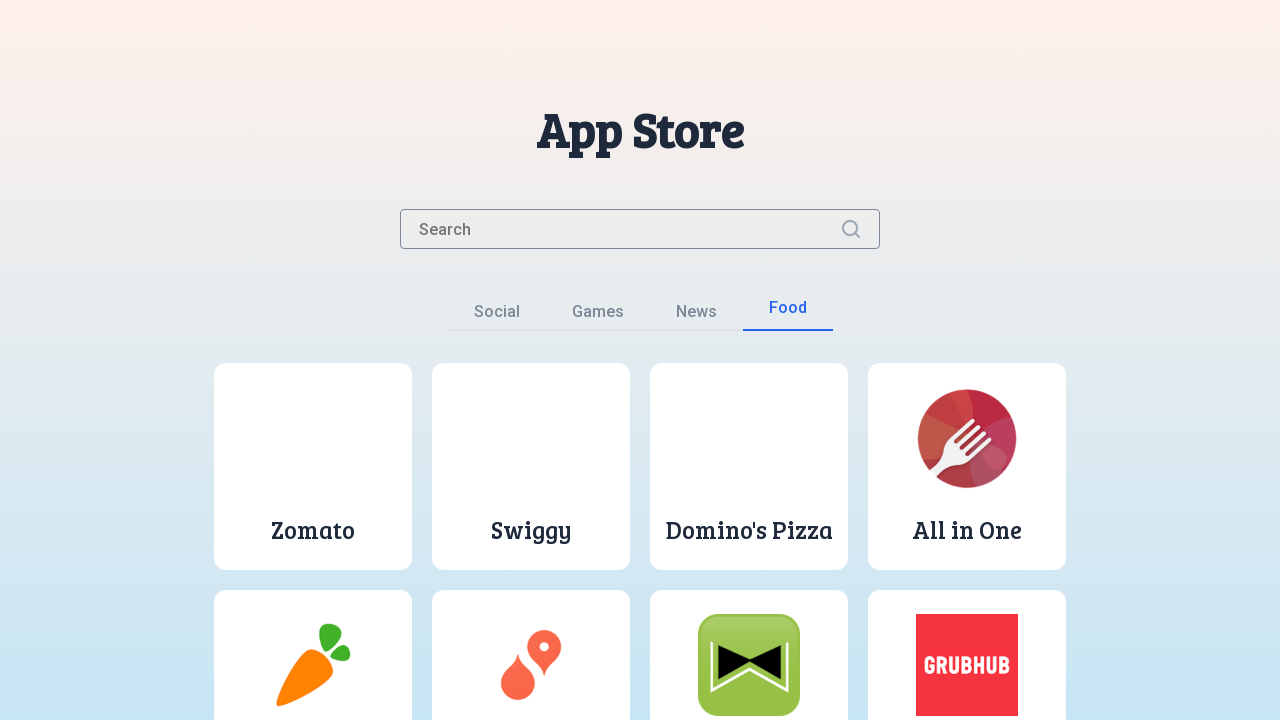

Food category items loaded
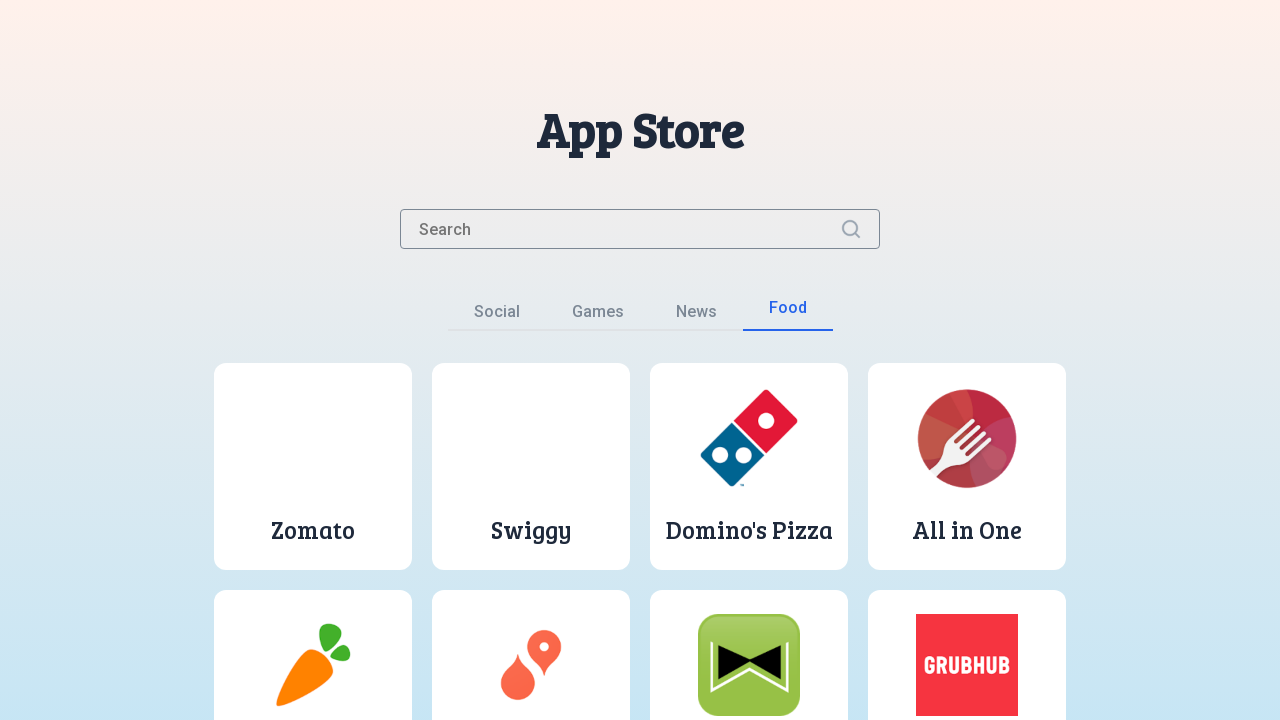

Clicked News category filter again at (696, 316) on button:has-text('News')
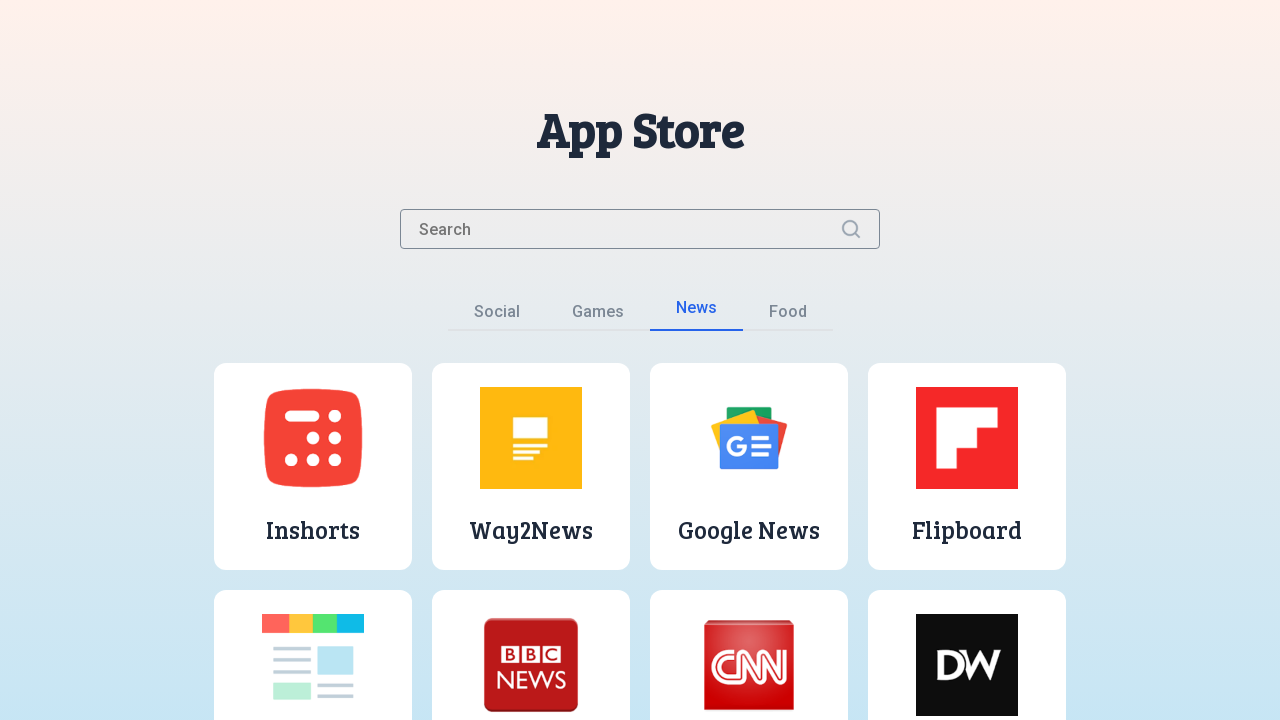

Filled search input with 'News' on input.search-input
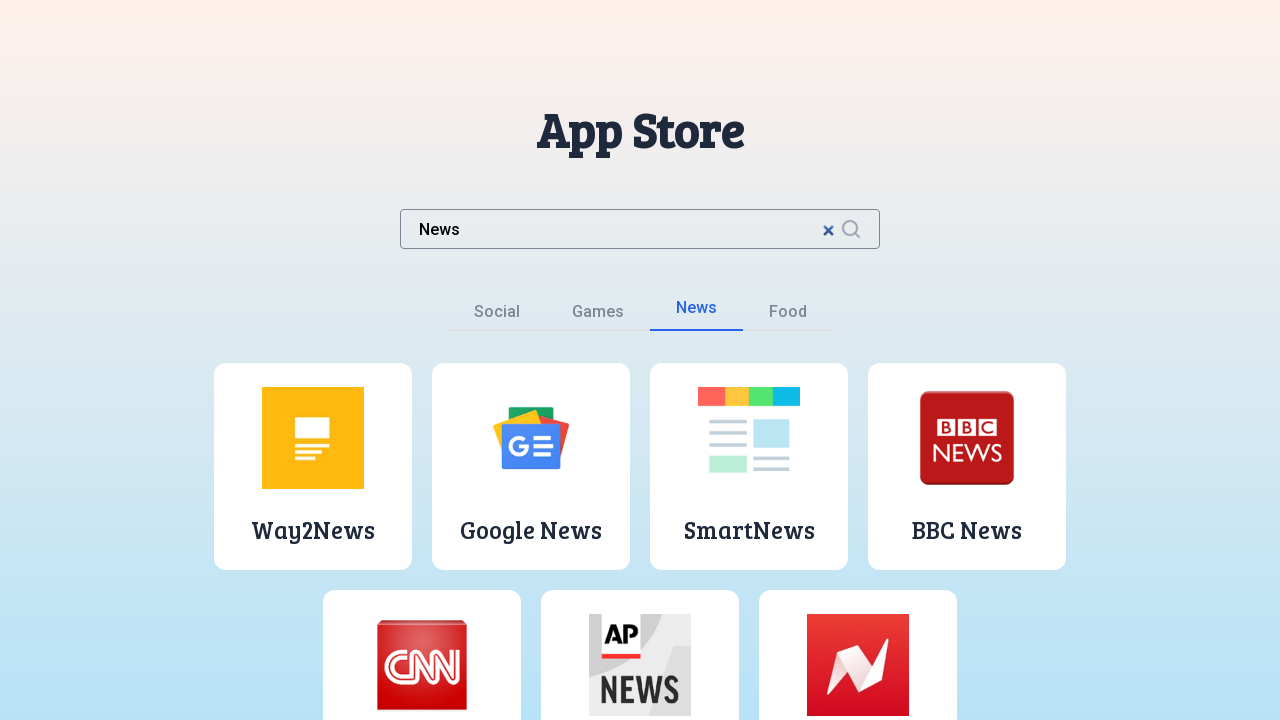

Search results for 'News' loaded
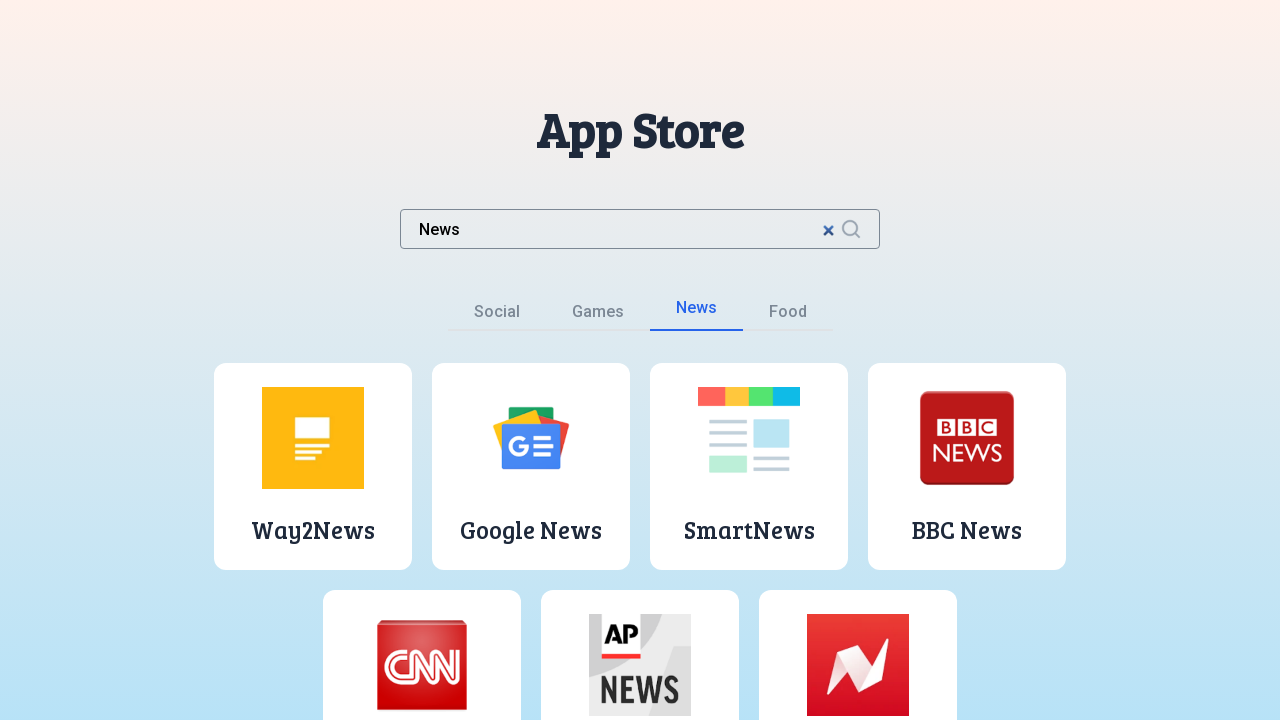

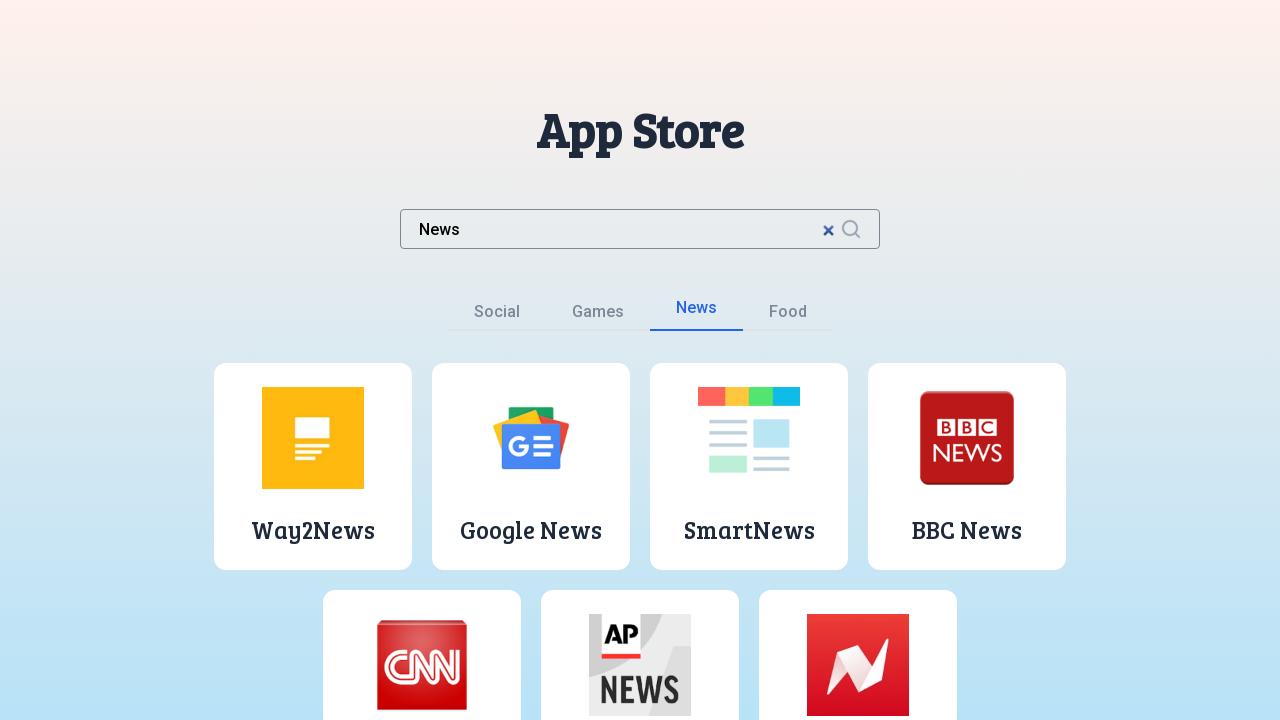